Tests keyboard operations on an input field, including typing text, clearing it, using Ctrl+A to select all text, and pressing backspace to delete the selected text.

Starting URL: https://the-internet.herokuapp.com/login

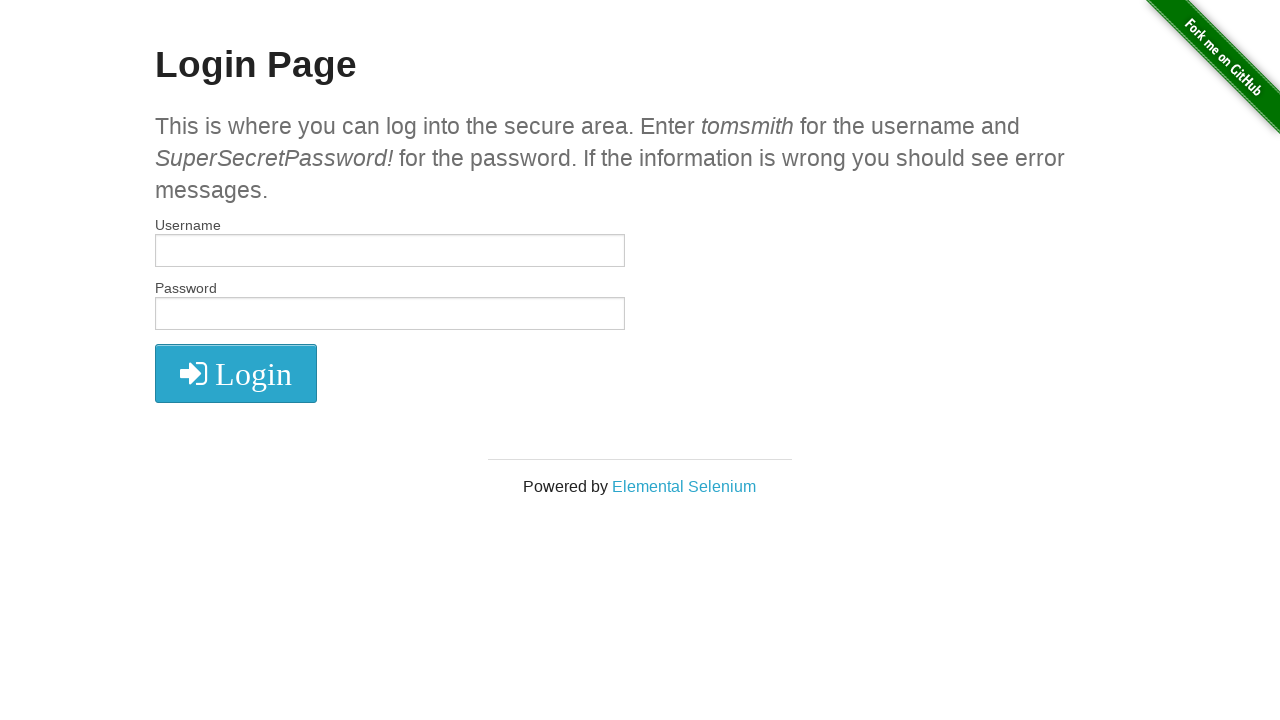

Filled username field with 'Andy' on #username
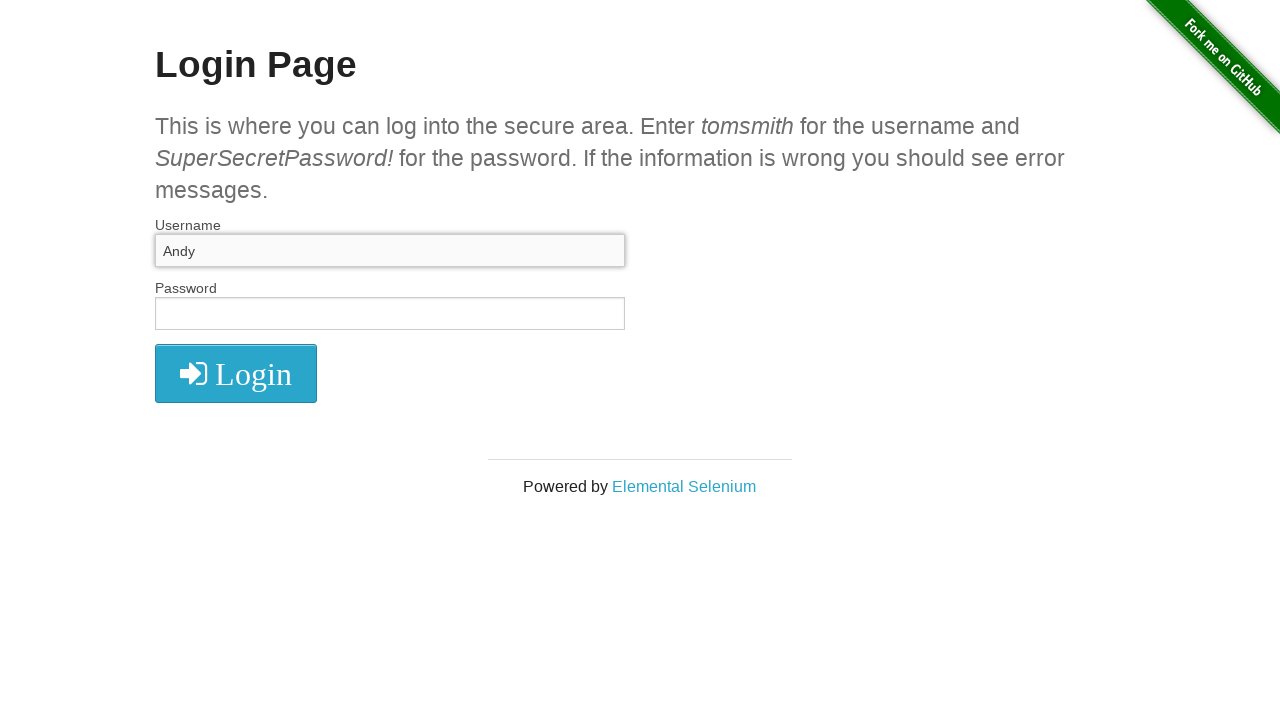

Cleared username field on #username
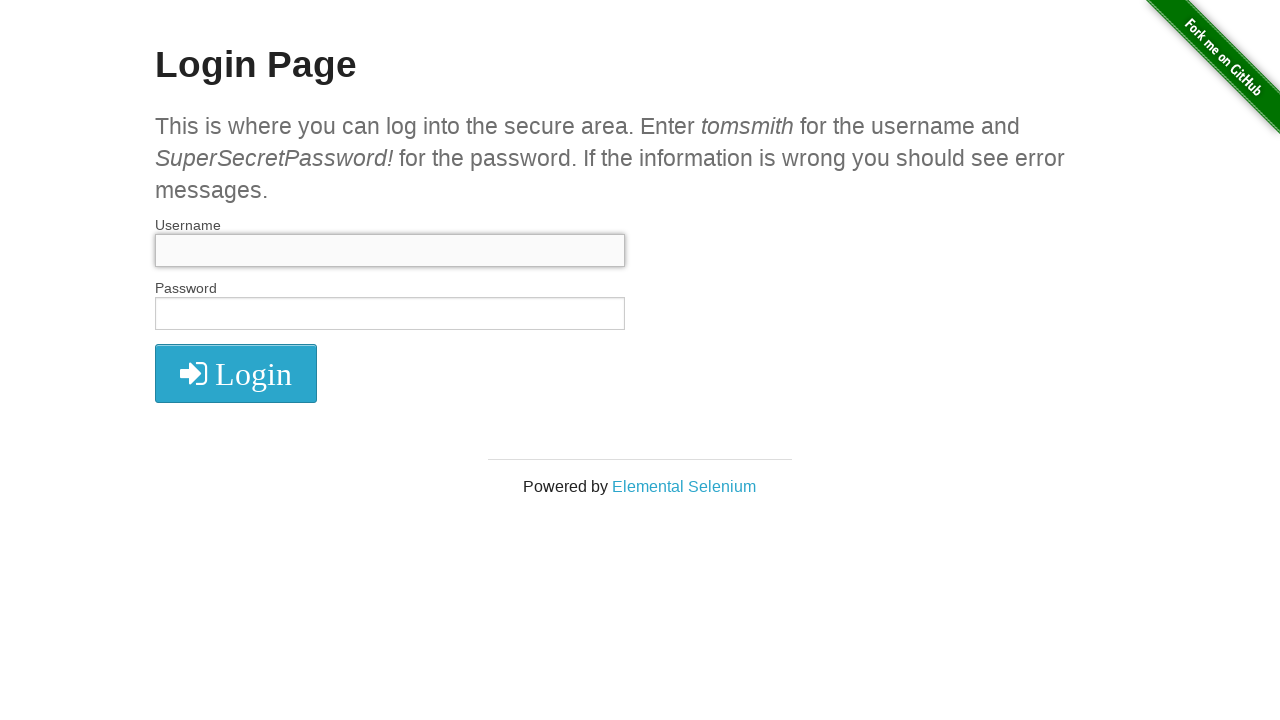

Filled username field with 'Andy' again on #username
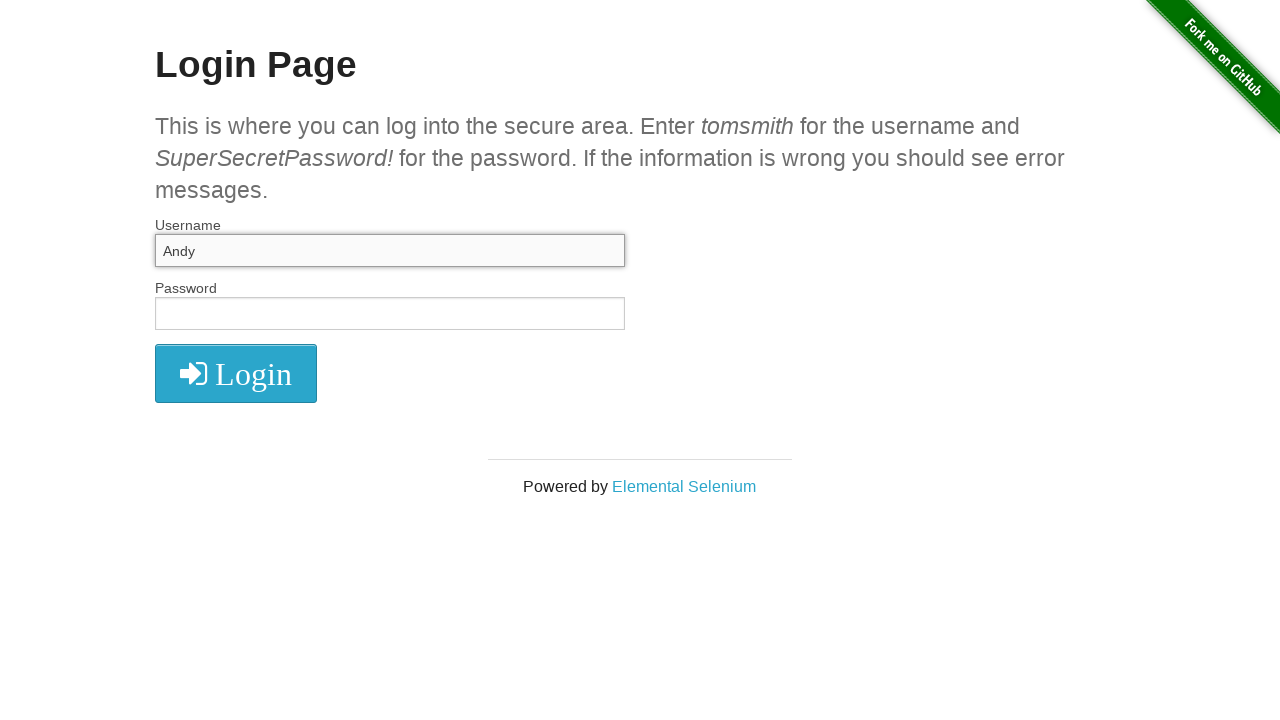

Clicked on username field to focus it at (390, 251) on #username
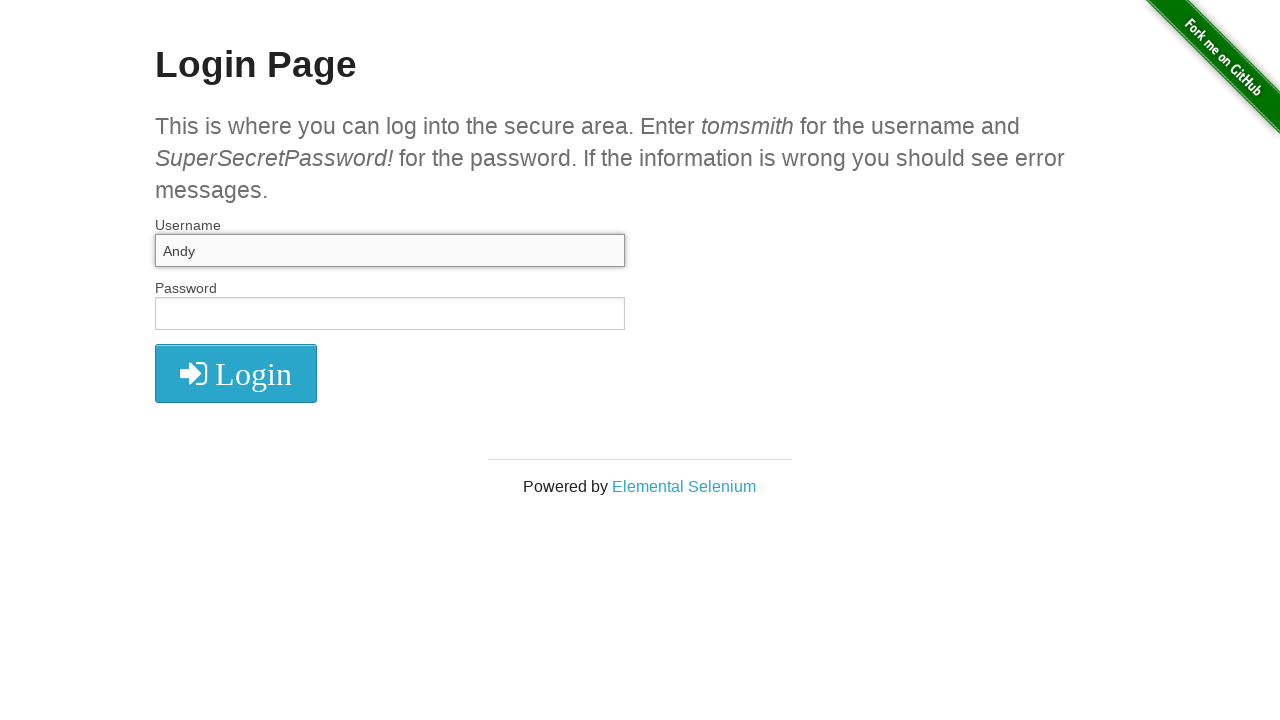

Pressed Ctrl+A to select all text in username field
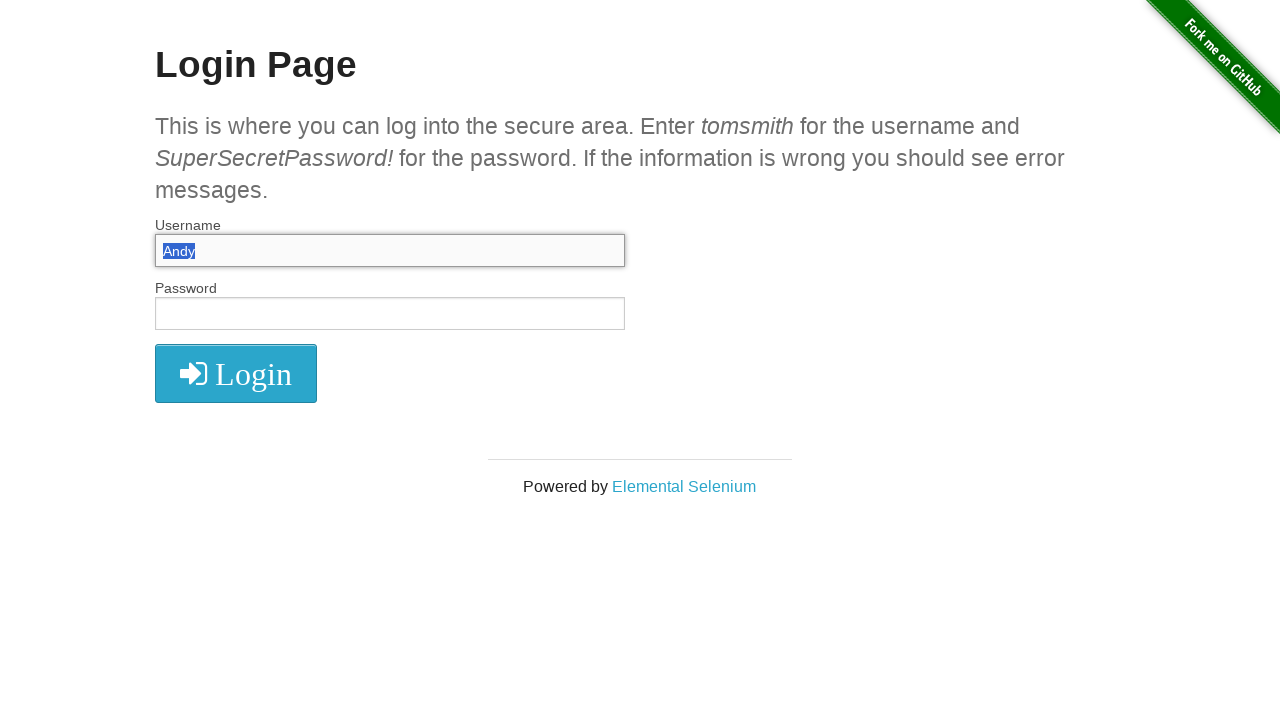

Pressed Backspace to delete selected text from username field
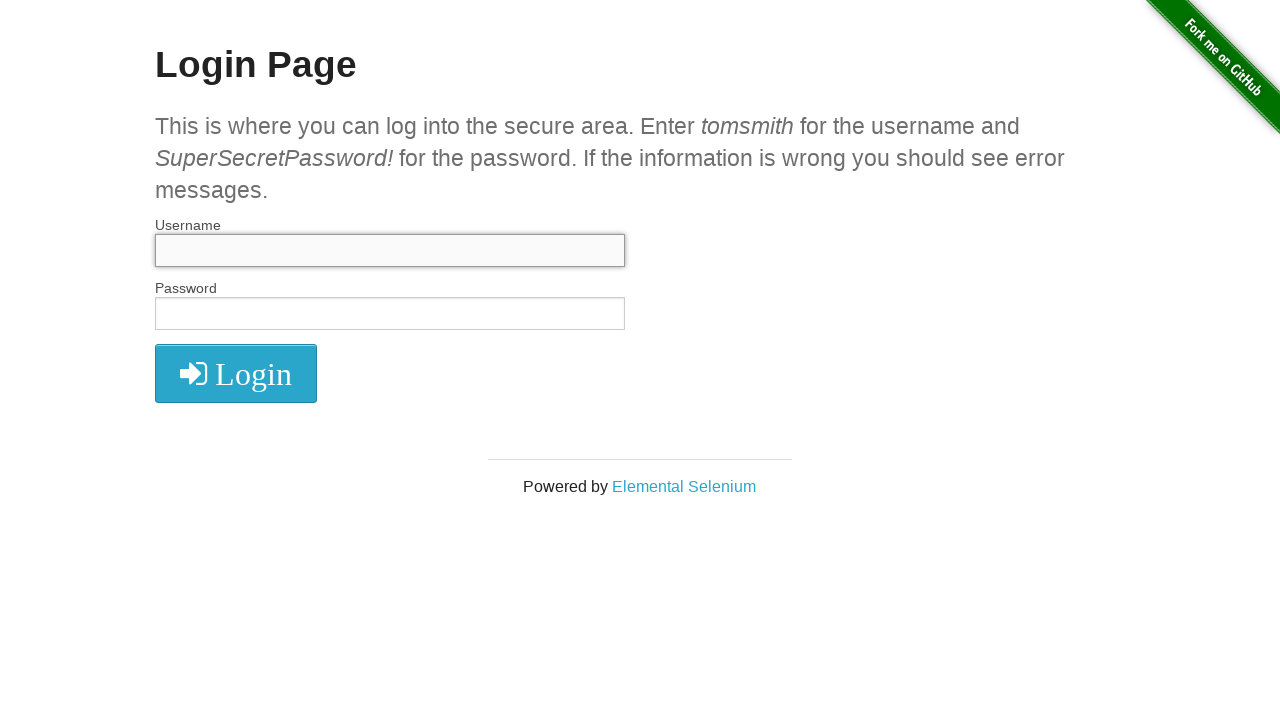

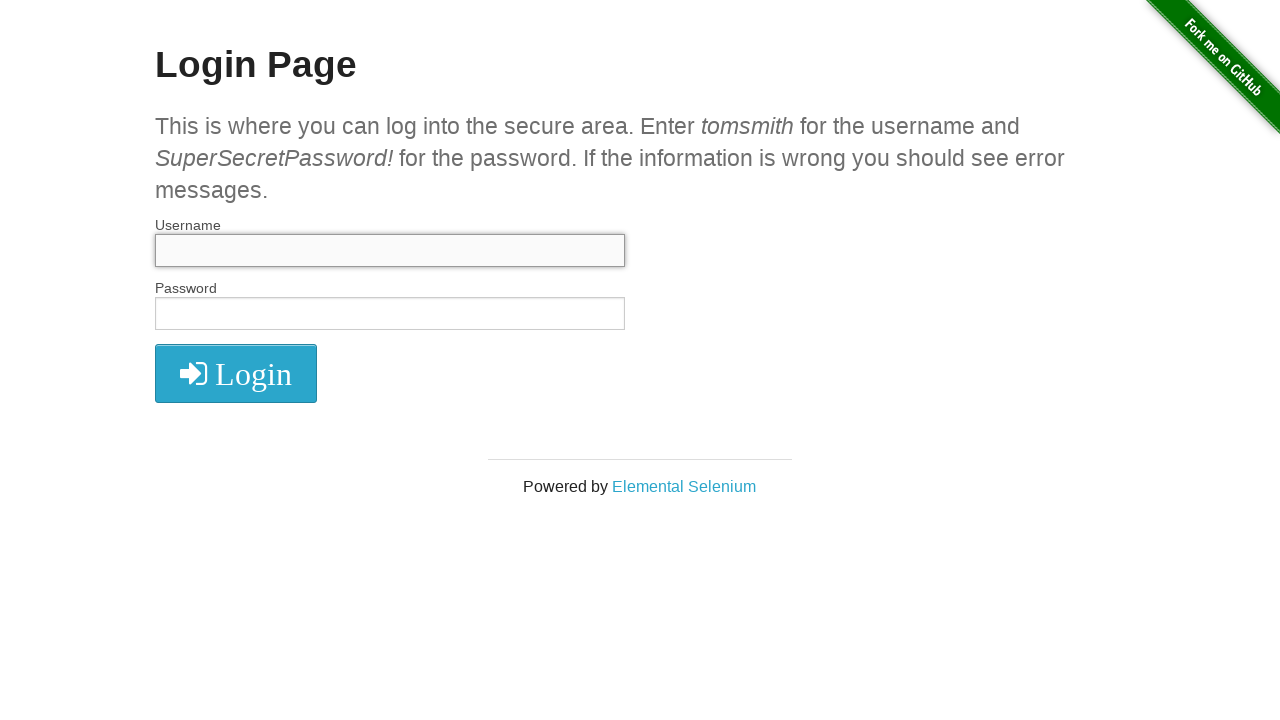